Tests simple alert functionality by clicking a button and accepting the alert that appears

Starting URL: https://demoqa.com/alerts

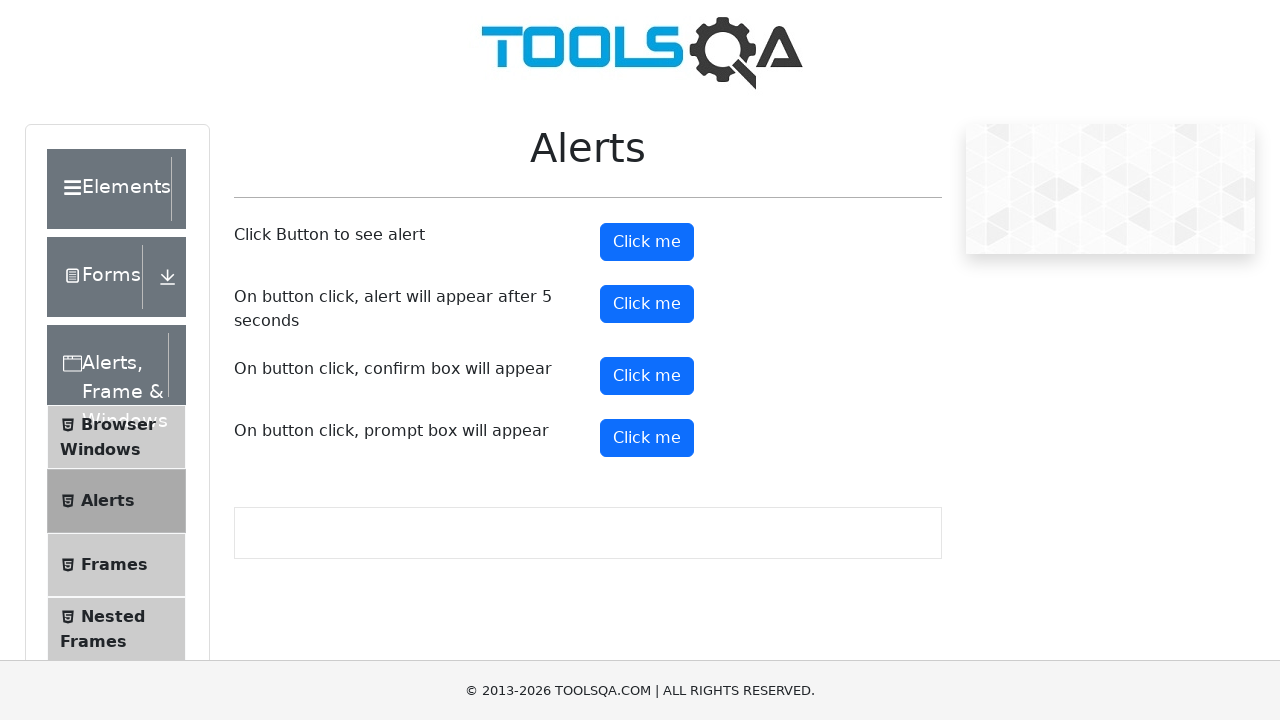

Navigated to alerts demo page
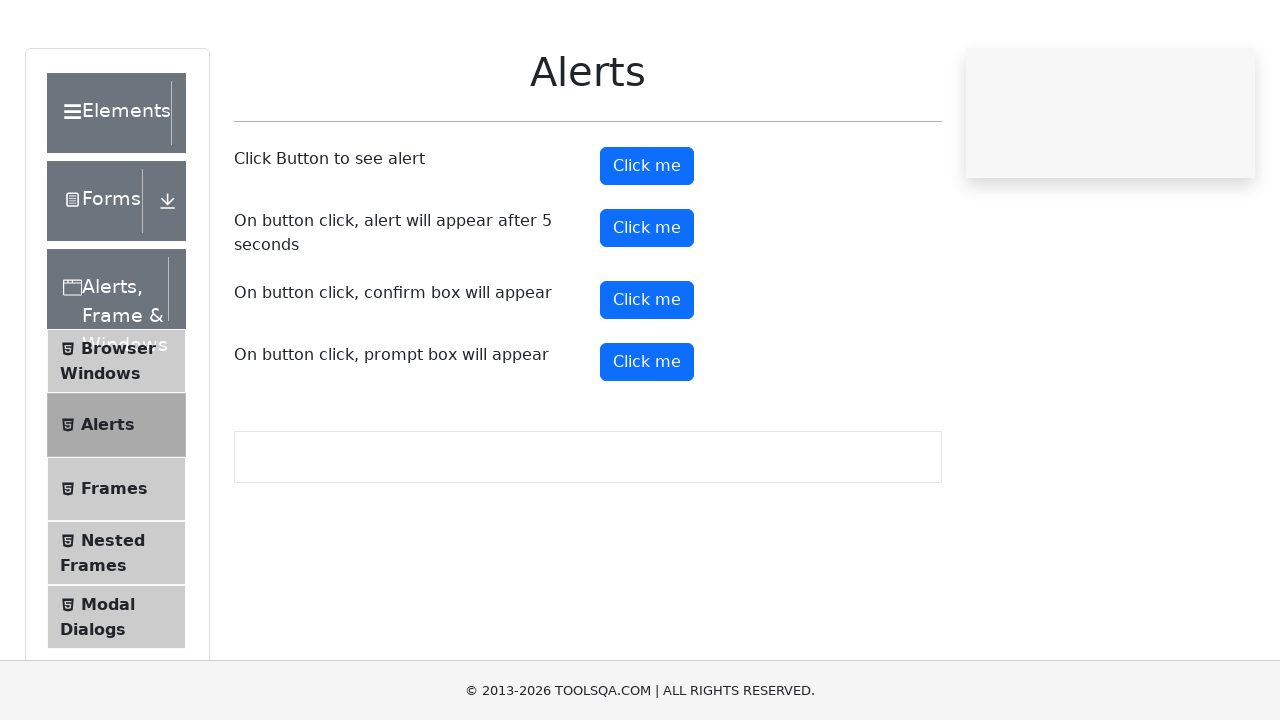

Clicked the alert button at (647, 242) on #alertButton
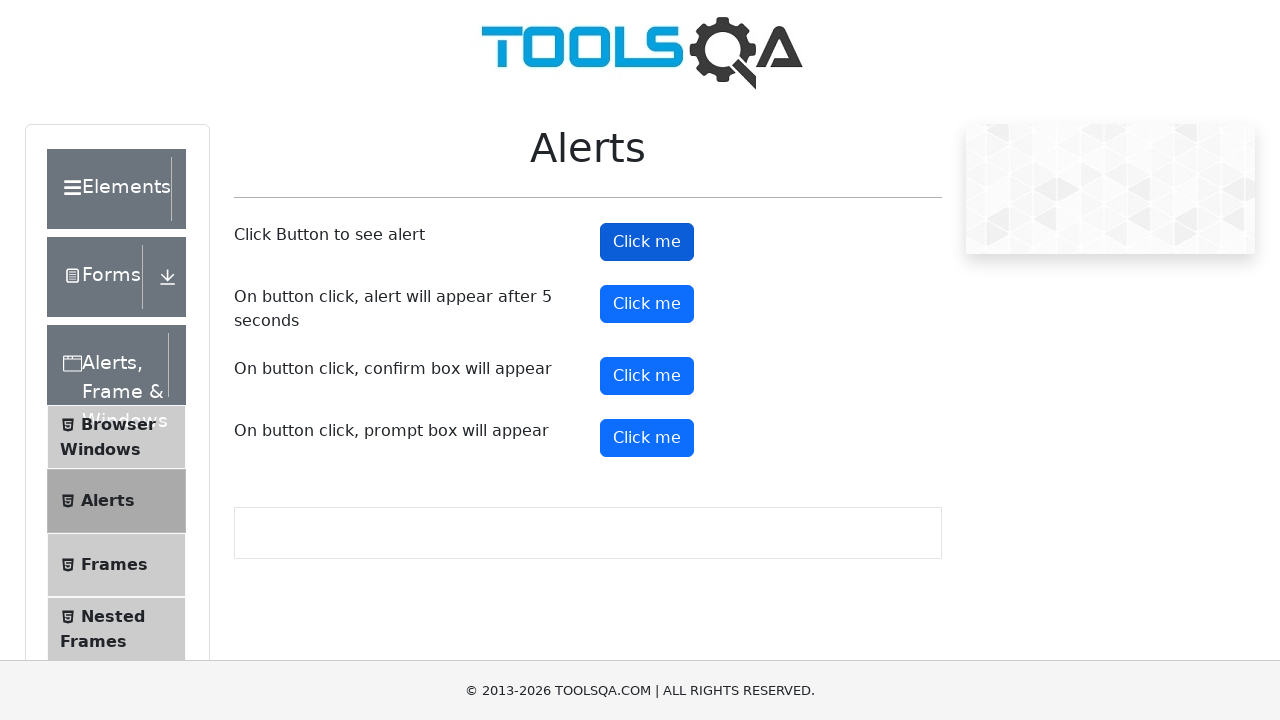

Set up dialog handler to accept alert
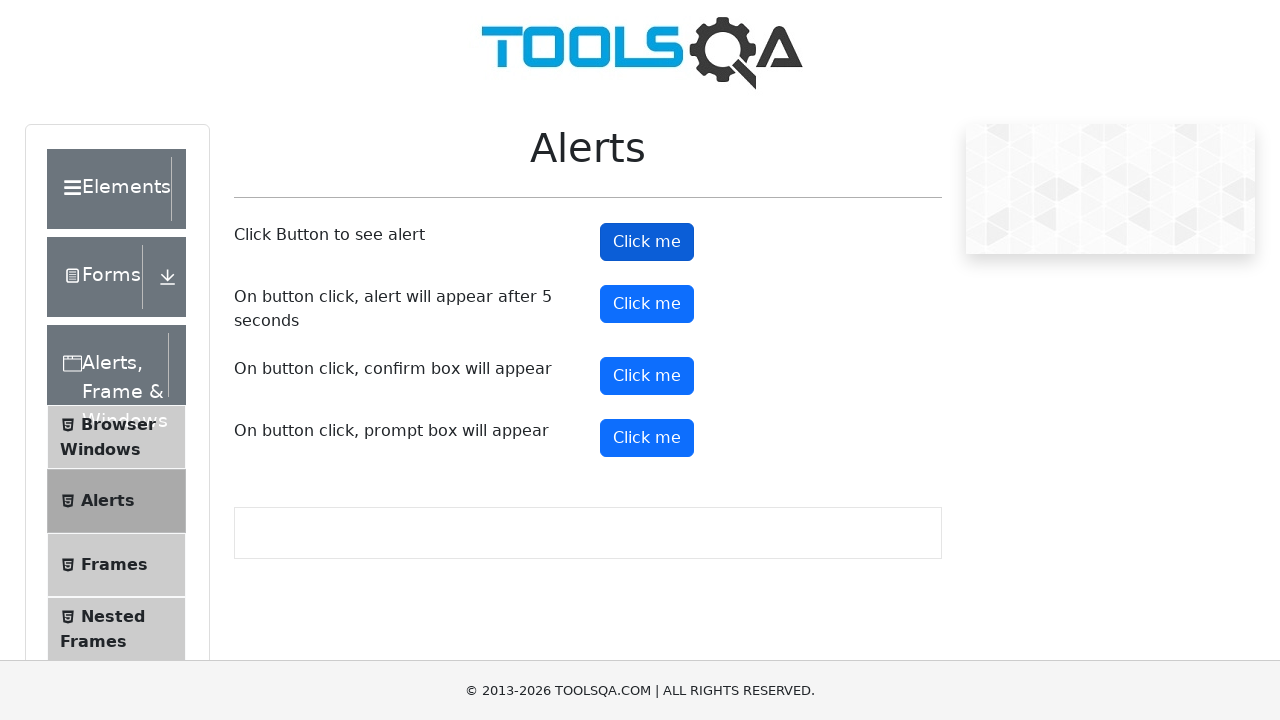

Waited for alert to be handled
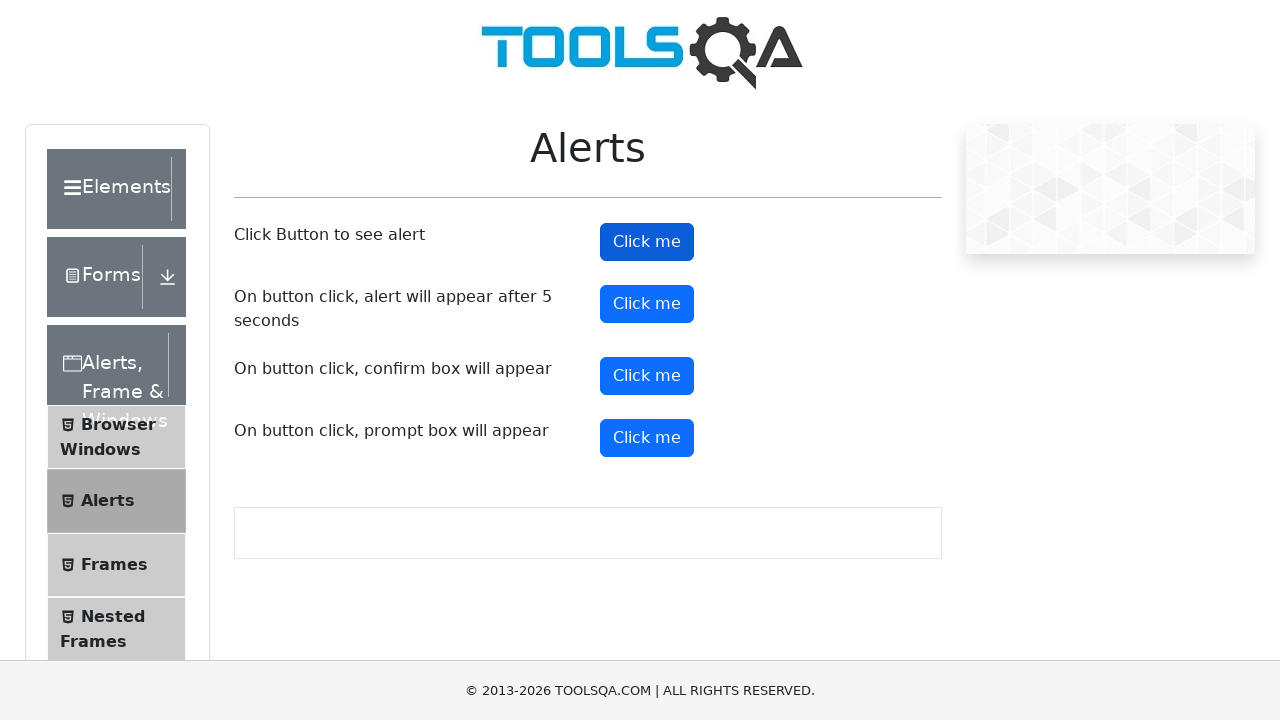

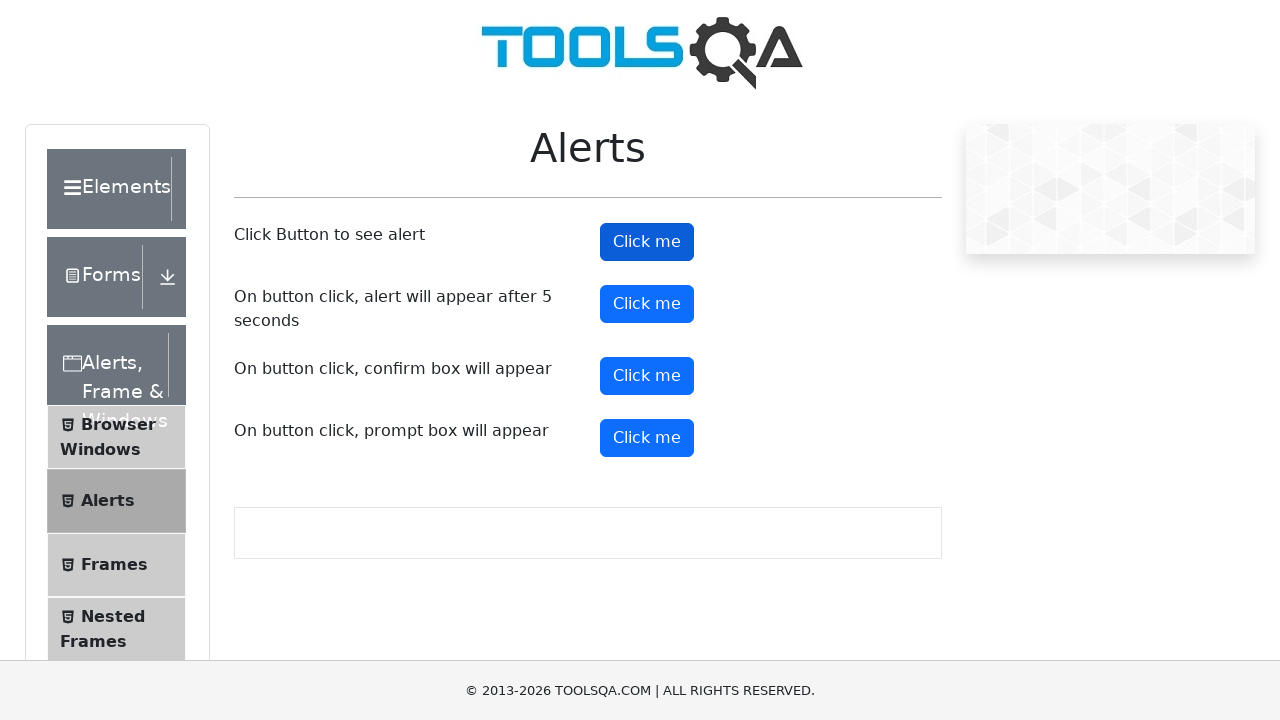